Tests confirmation alert handling by clicking a button that triggers a confirmation dialog and dismissing it, then verifying the result message

Starting URL: https://demoqa.com/alerts

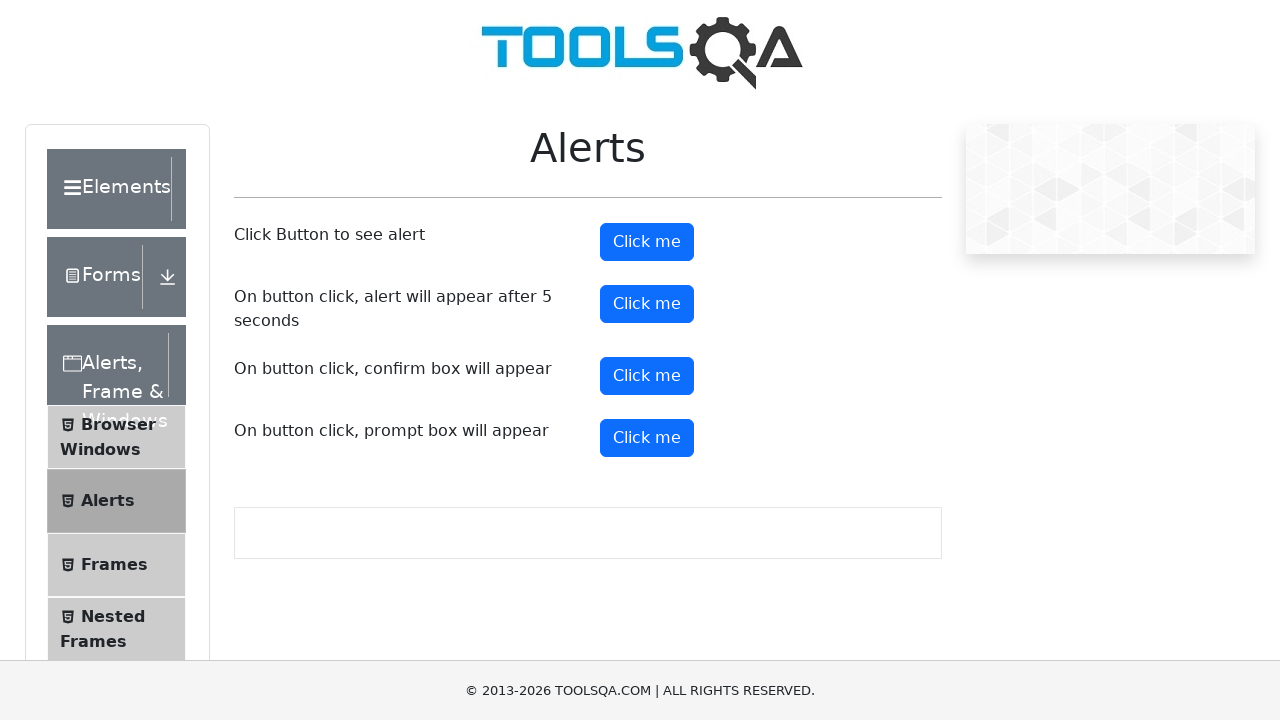

Set up dialog handler to dismiss confirmation alerts
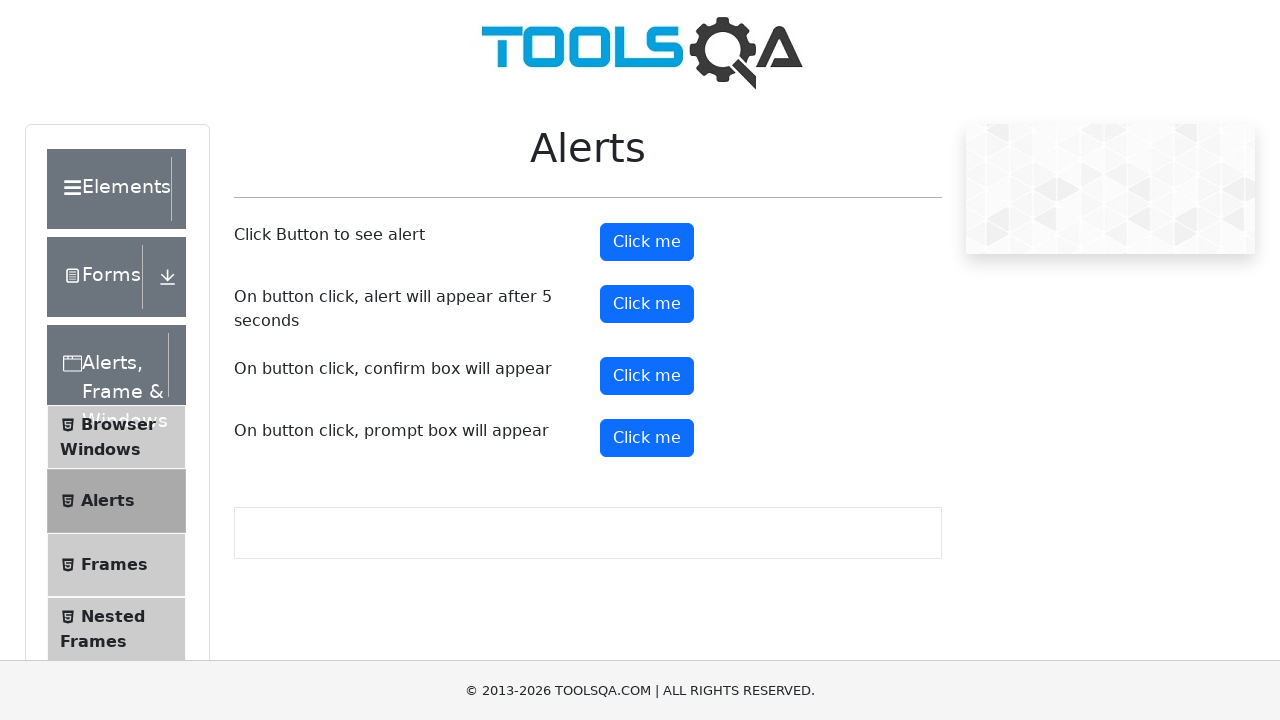

Clicked confirmation alert button at (647, 376) on #confirmButton
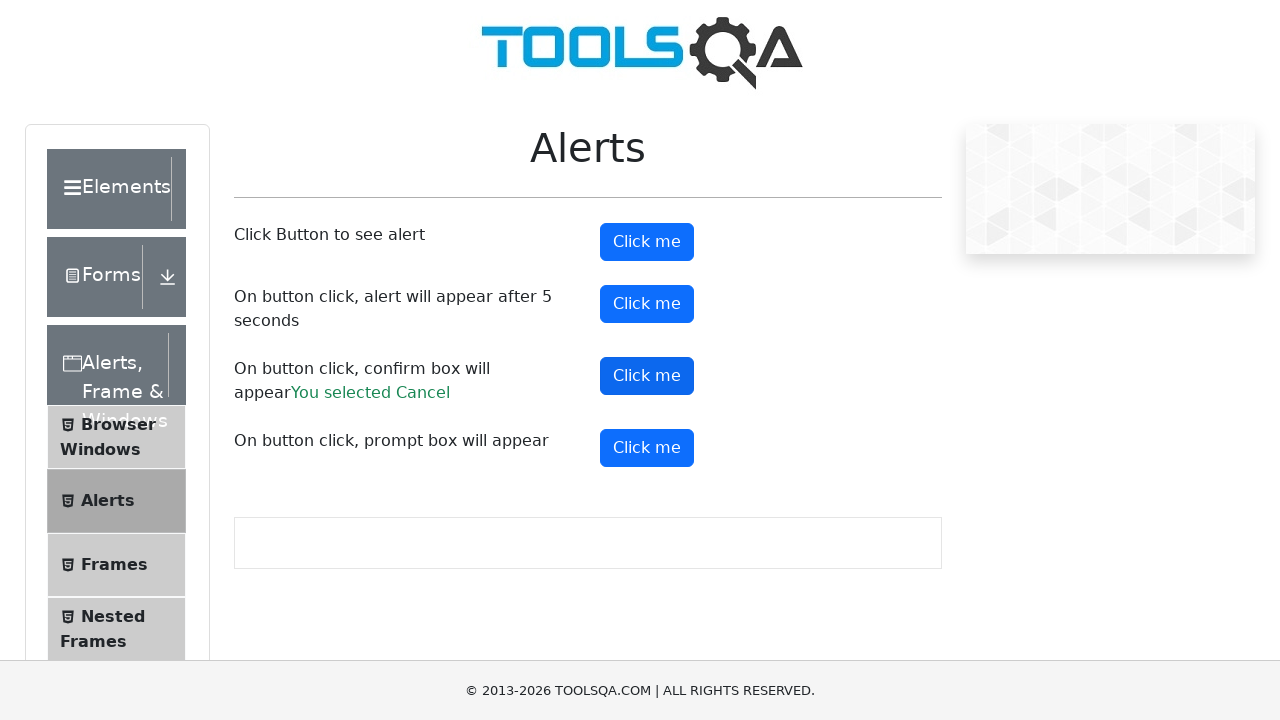

Confirmation result message appeared
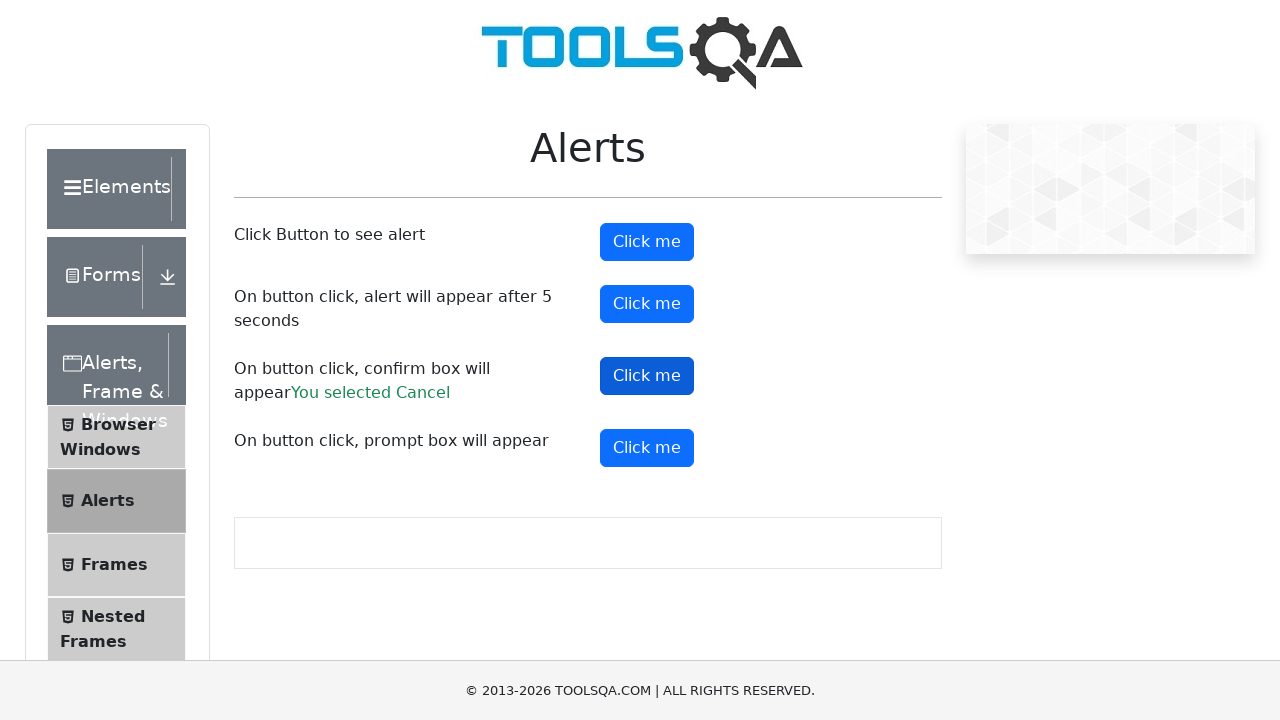

Retrieved confirmation result text
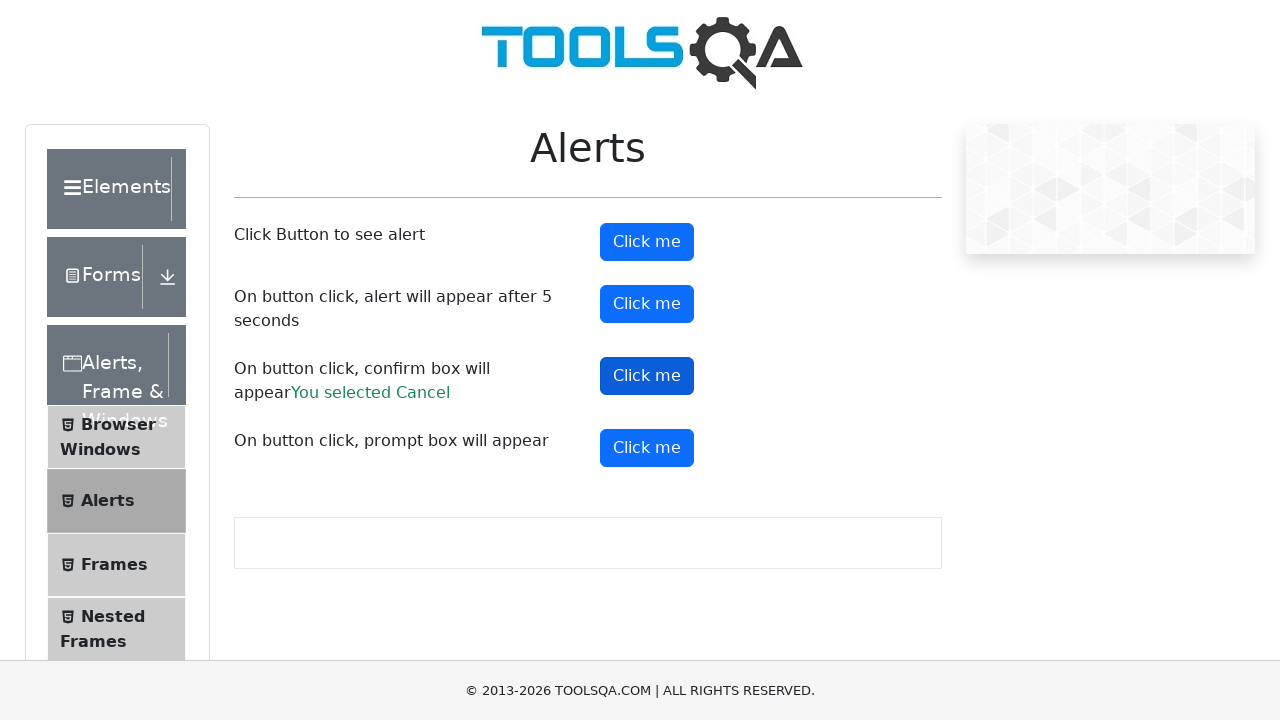

Verified result text matches 'You selected Cancel'
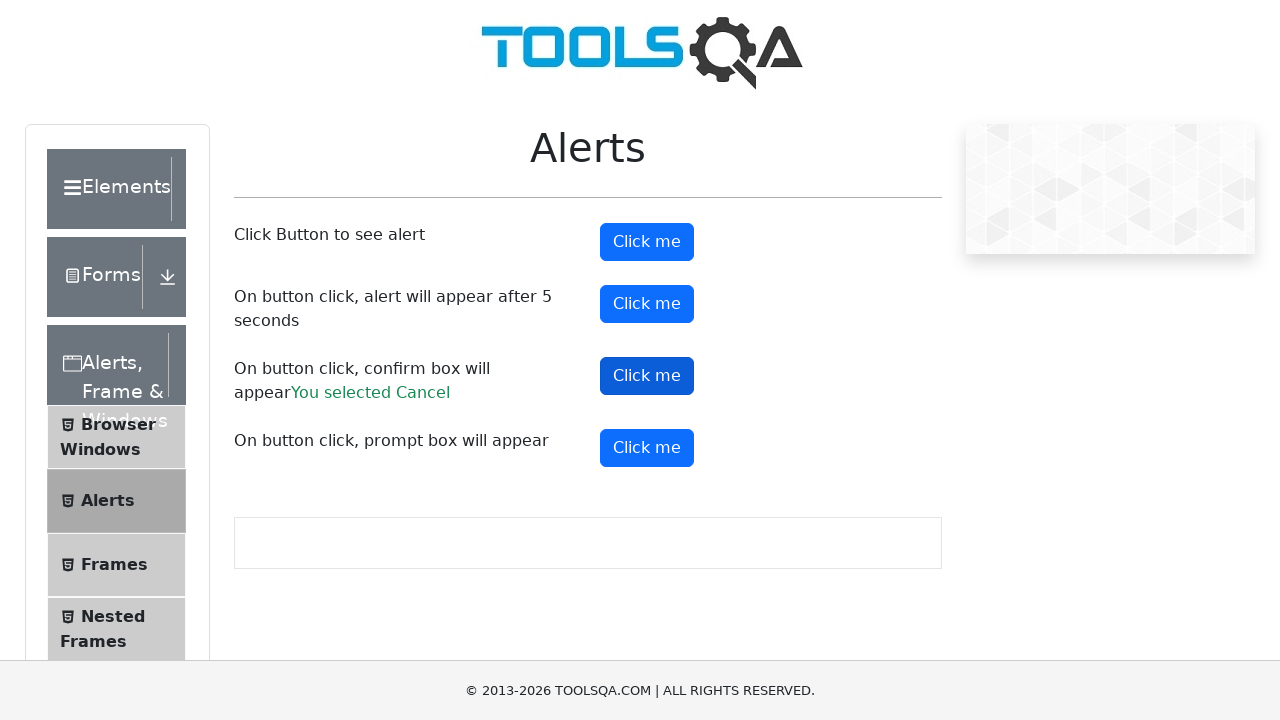

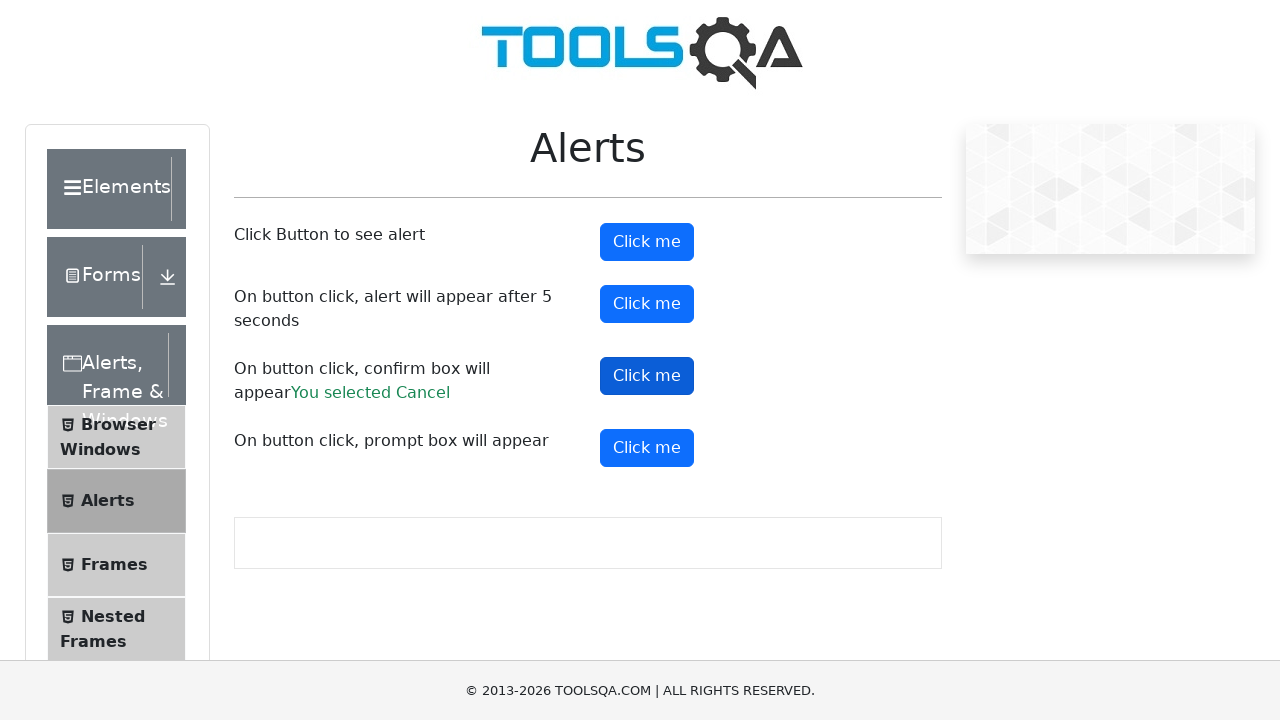